Tests the text box form on DemoQA by navigating to the Text Box page, filling in the Full Name field, submitting the form, and verifying the submitted name is displayed.

Starting URL: https://demoqa.com/elements

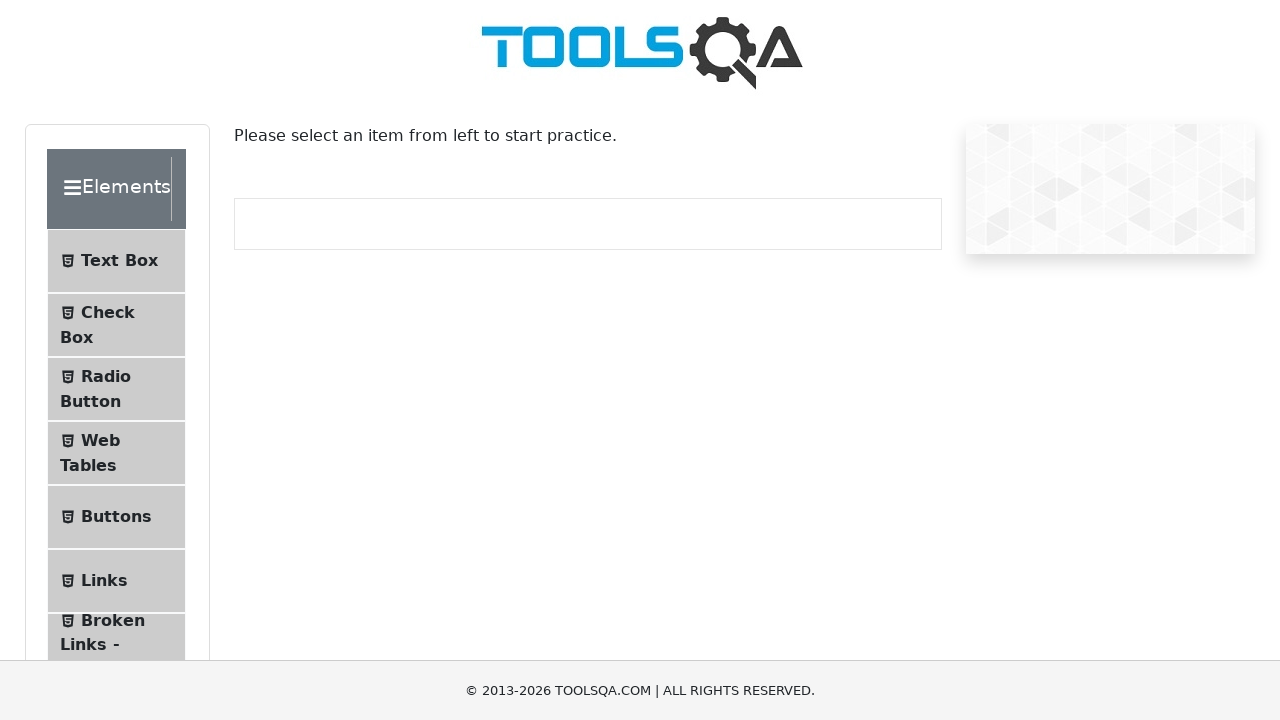

Clicked on 'Text Box' menu item at (119, 261) on internal:text="Text Box"i
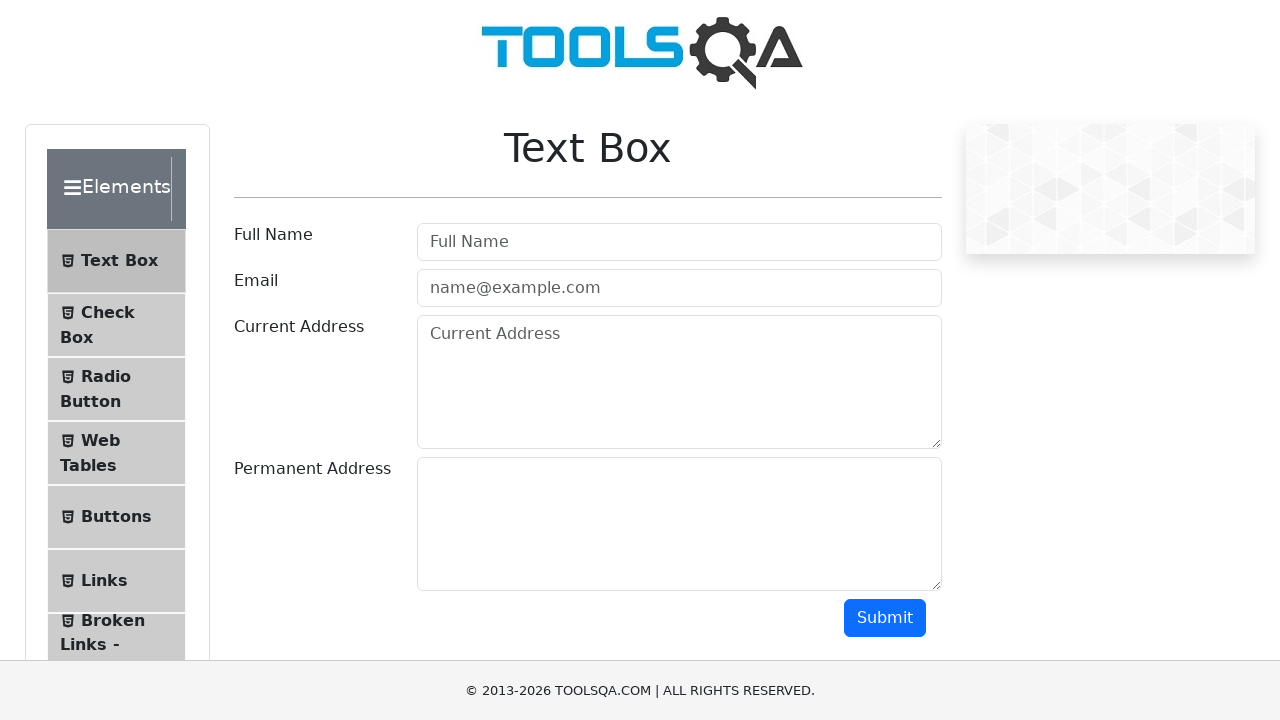

Navigated to Text Box page
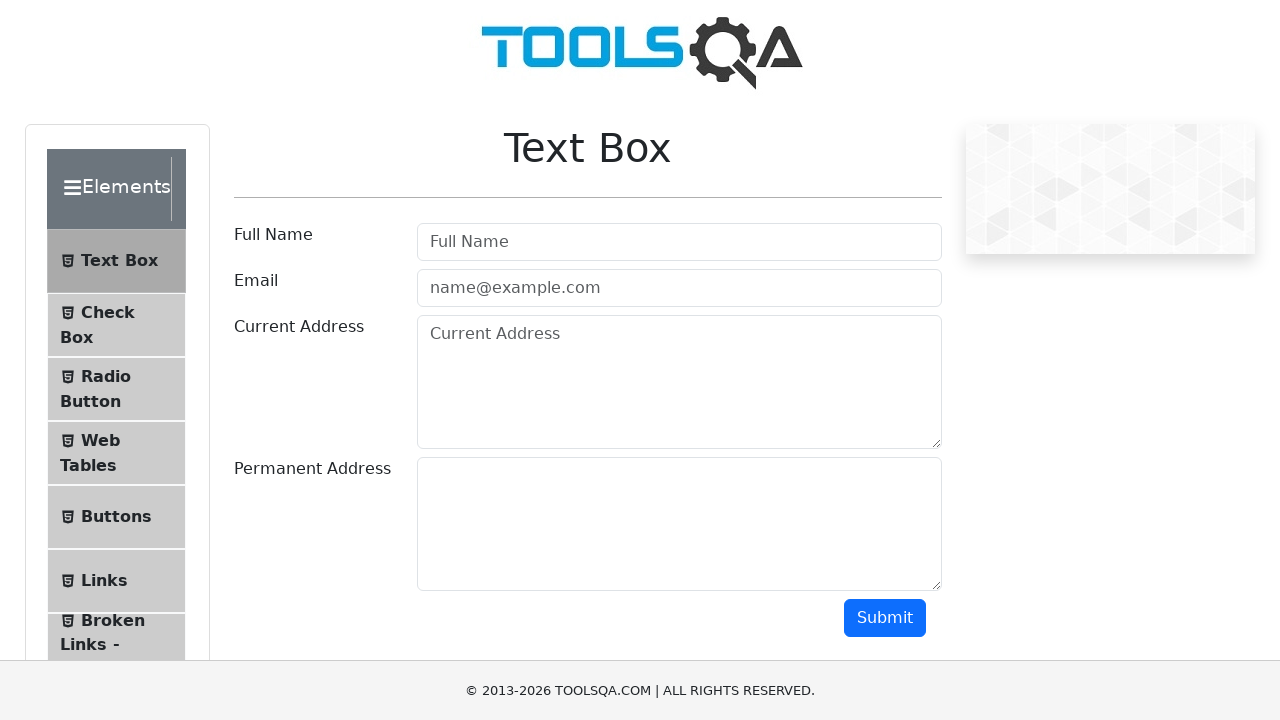

Filled Full Name field with 'John Doe' on internal:attr=[placeholder="Full Name"i]
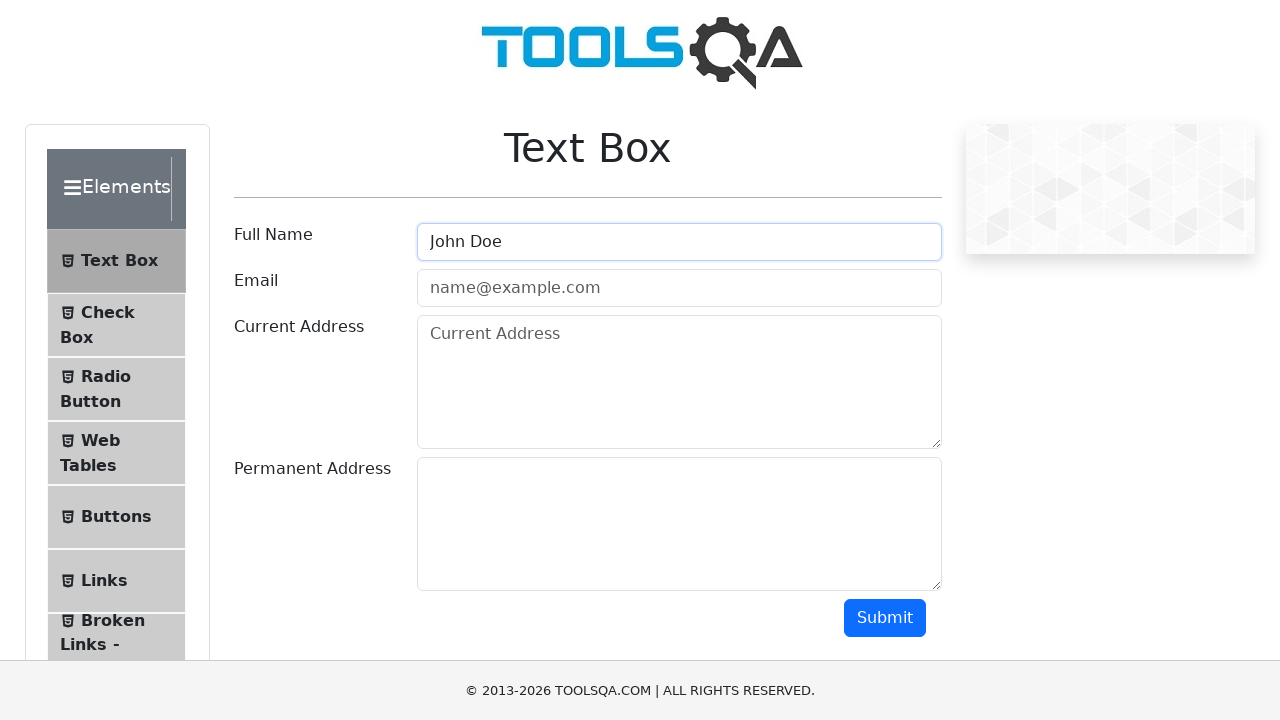

Clicked Submit button at (885, 618) on internal:role=button[name="Submit"i]
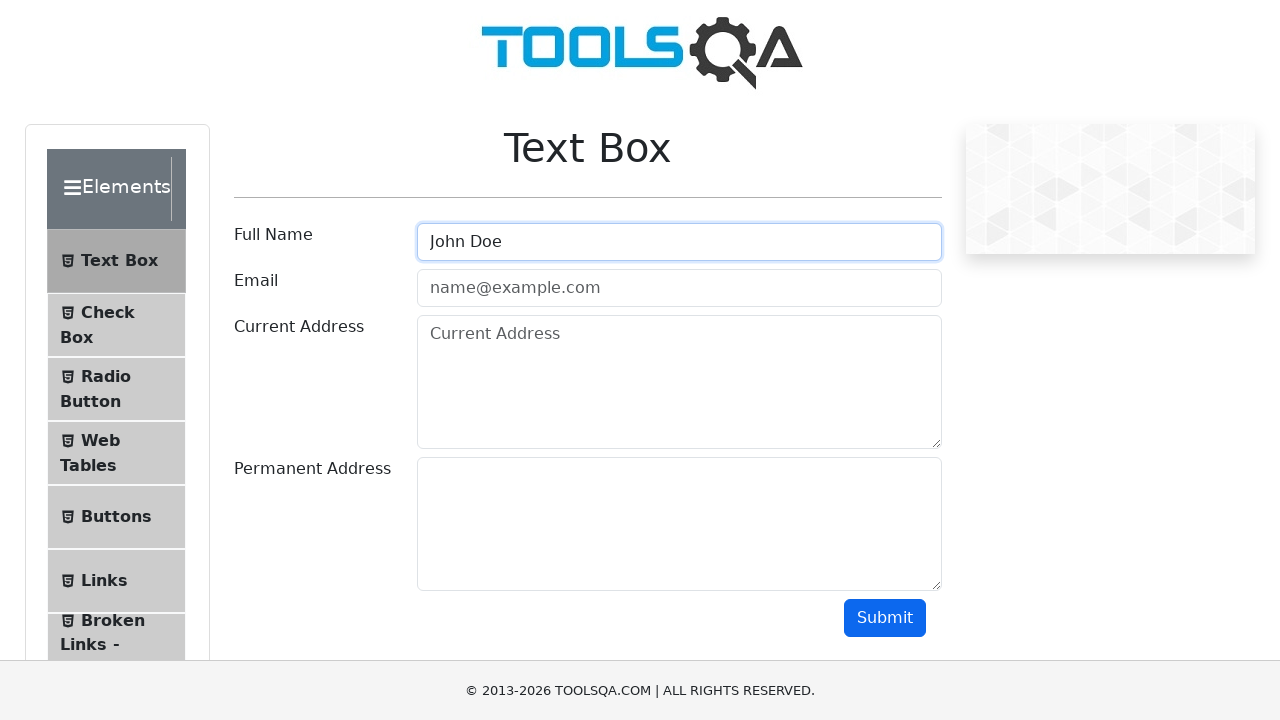

Verified submitted name 'John Doe' is displayed
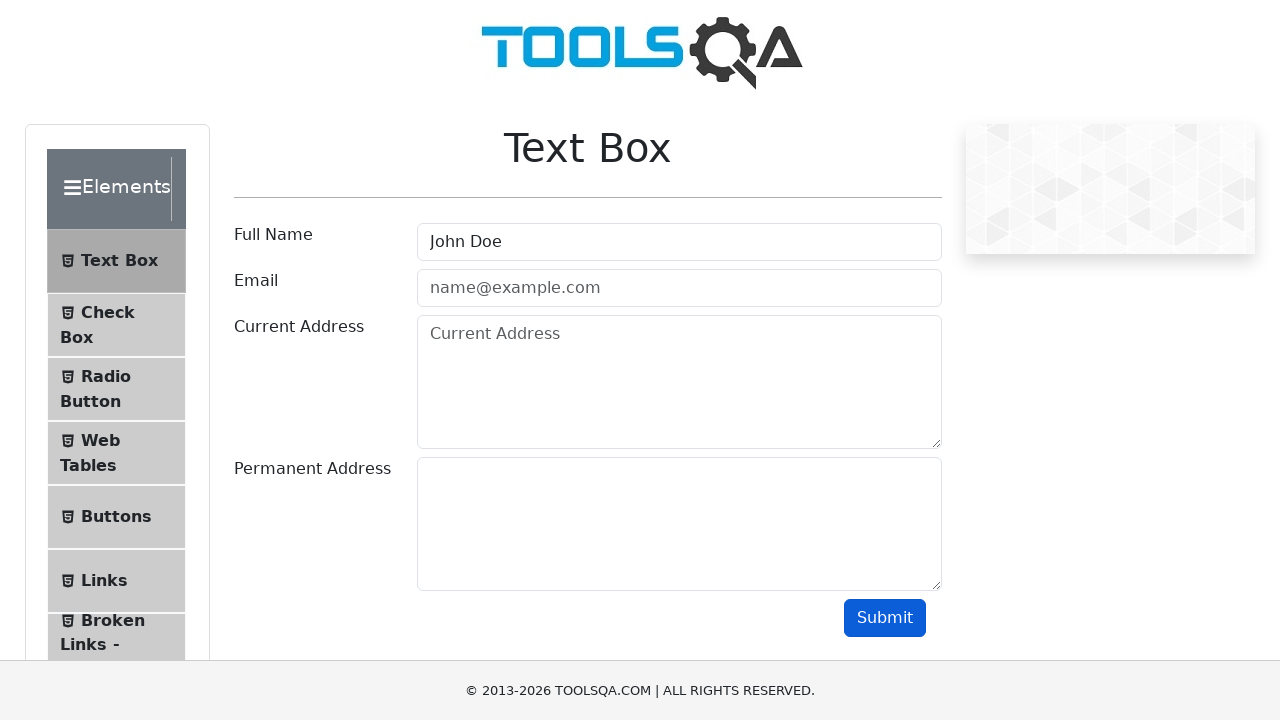

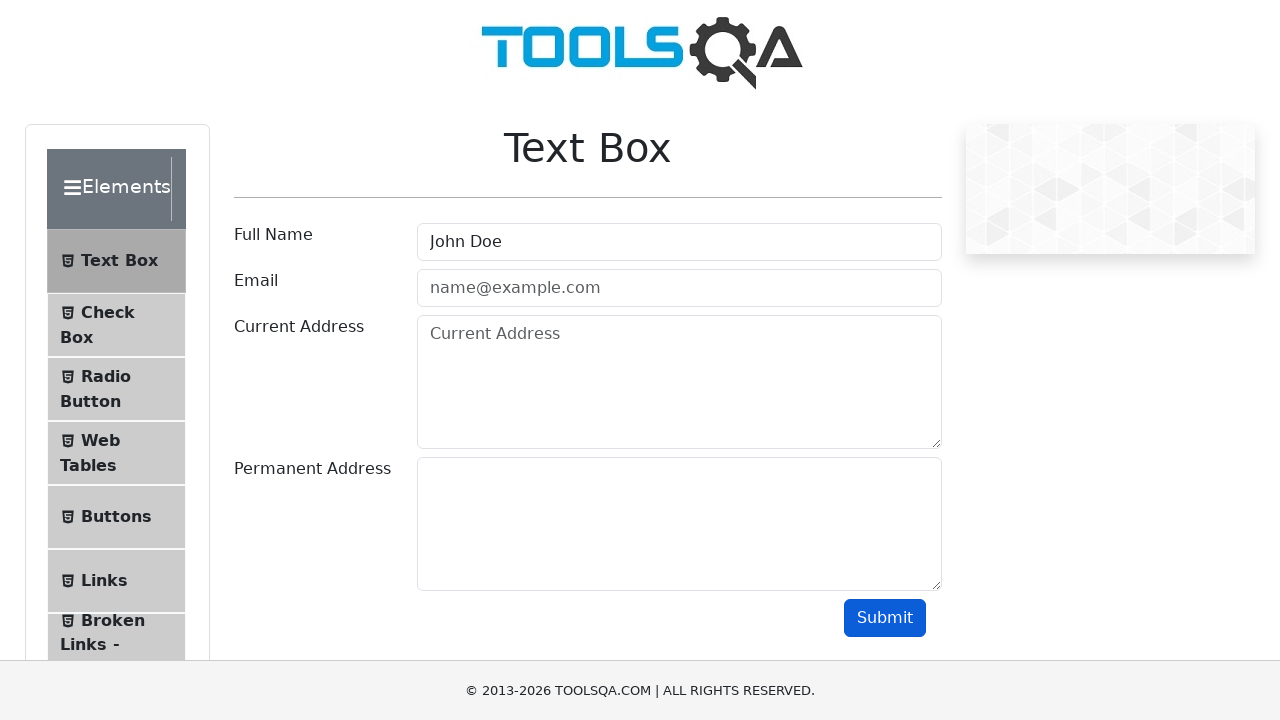